Tests mouse hover functionality by hovering over a navigation element

Starting URL: https://www.globalsqa.com/demo-site/frames-and-windows/#

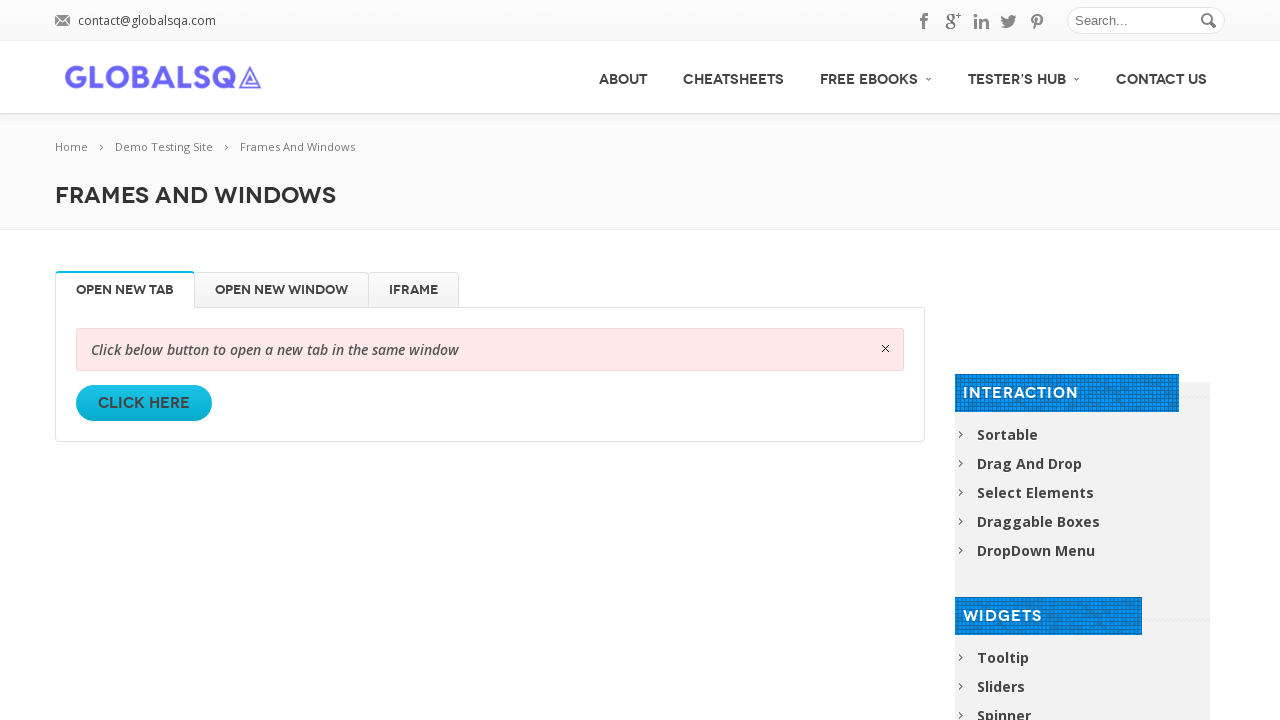

Navigated to frames and windows demo site
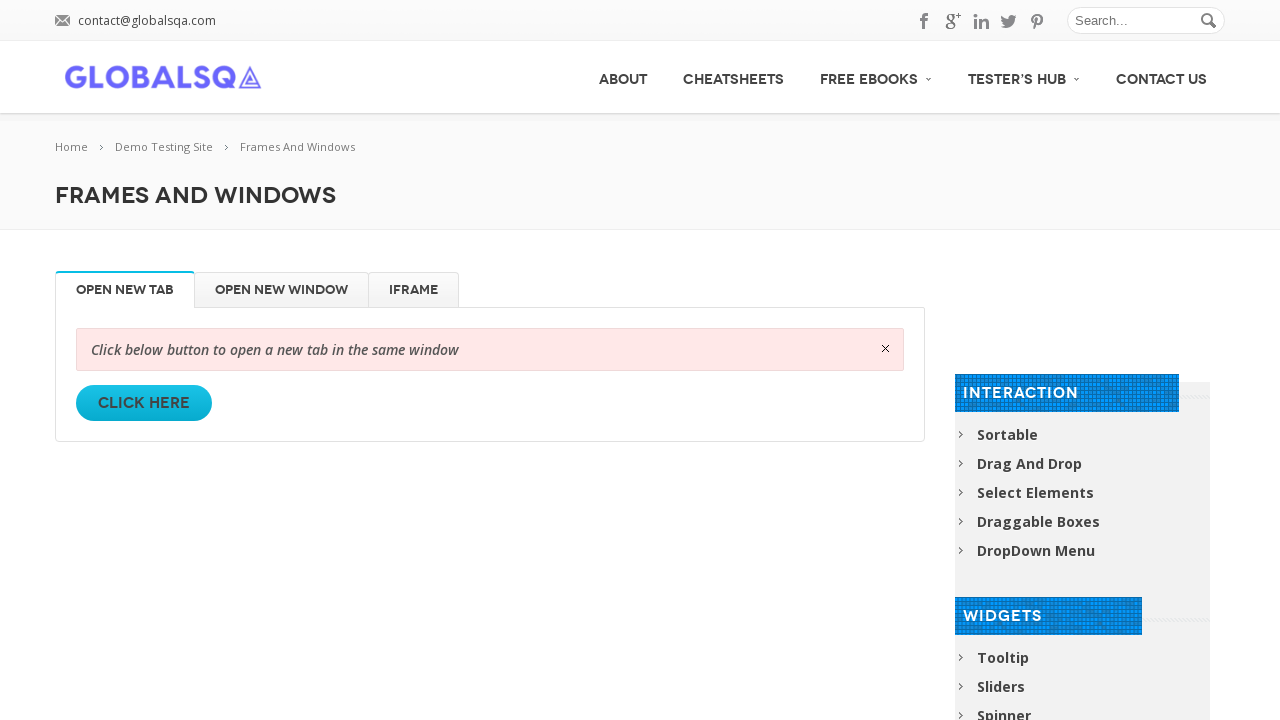

Hovered over the Free eBooks navigation link at (876, 76) on (//a[@class='no_border'])[1]
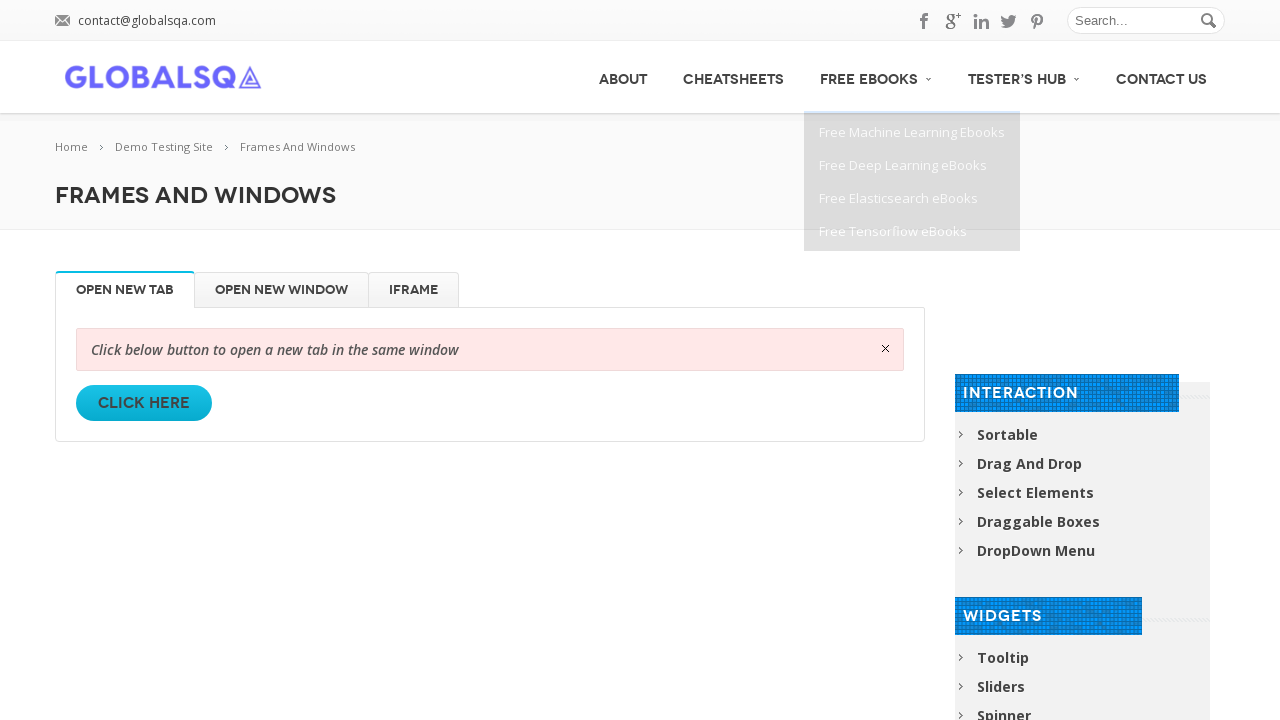

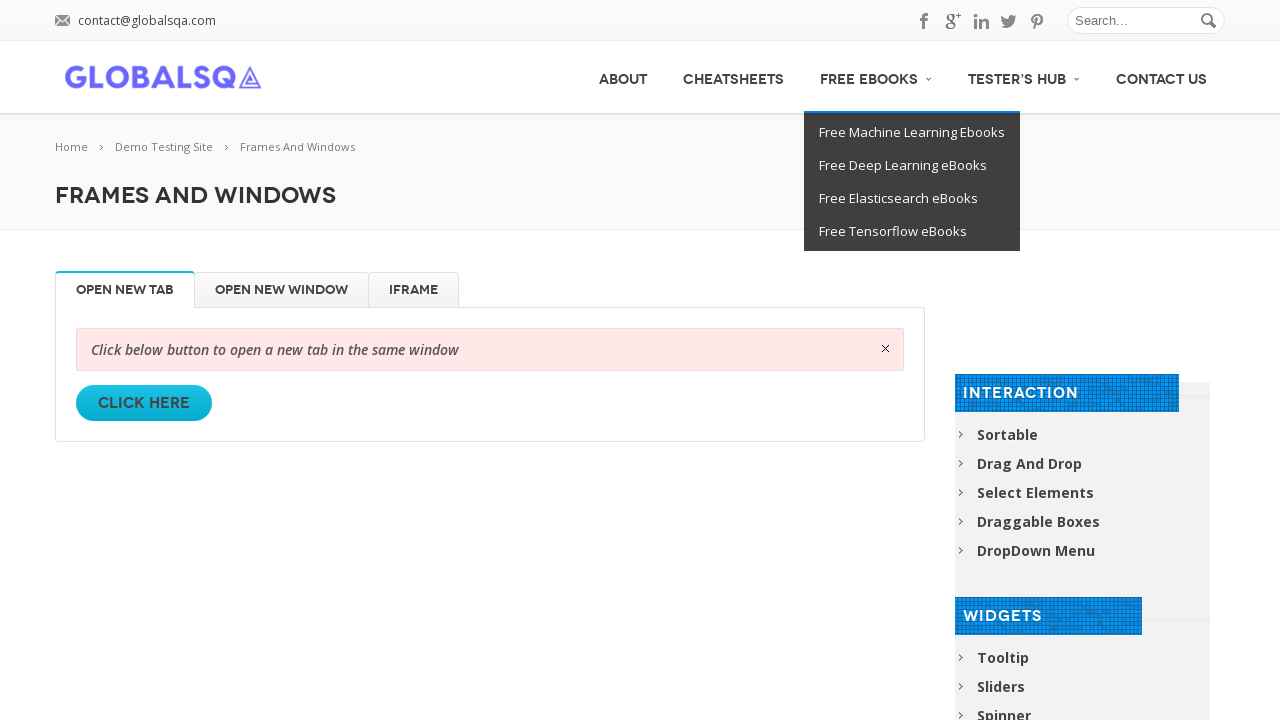